Tests a verification button click on a wait demonstration page and verifies that a success message is displayed

Starting URL: http://suninjuly.github.io/wait1.html

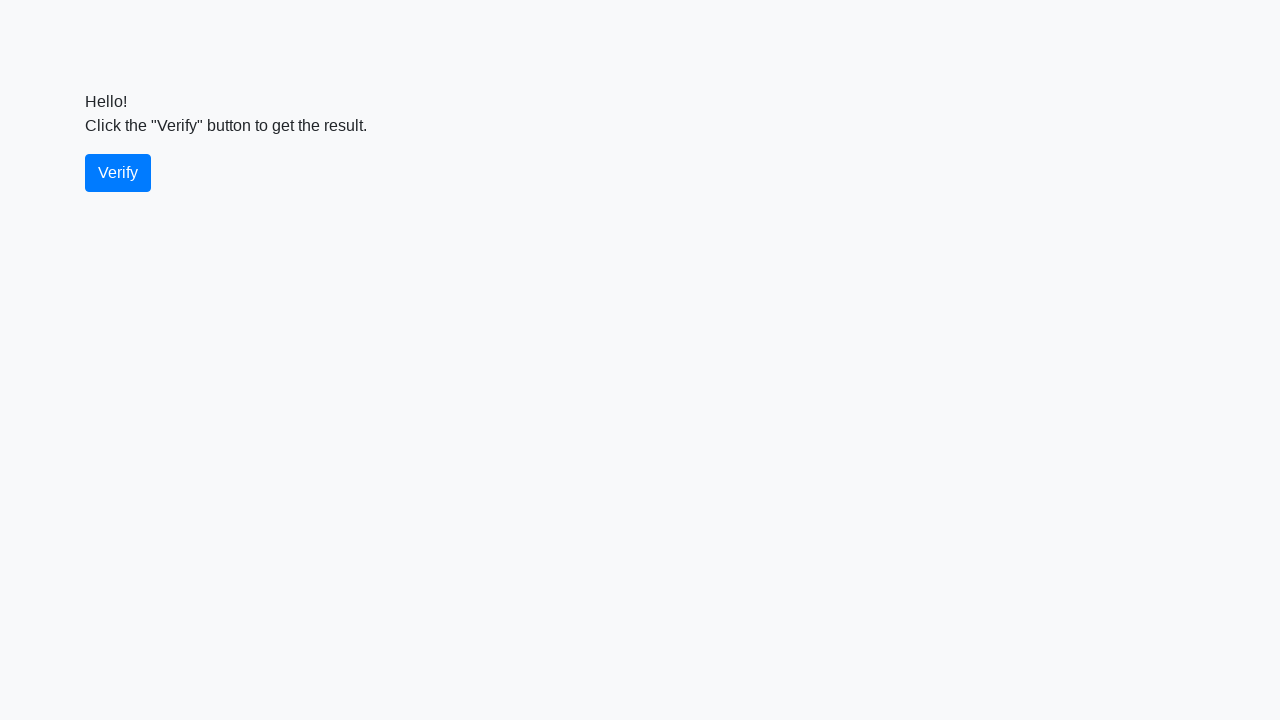

Clicked the verify button at (118, 173) on #verify
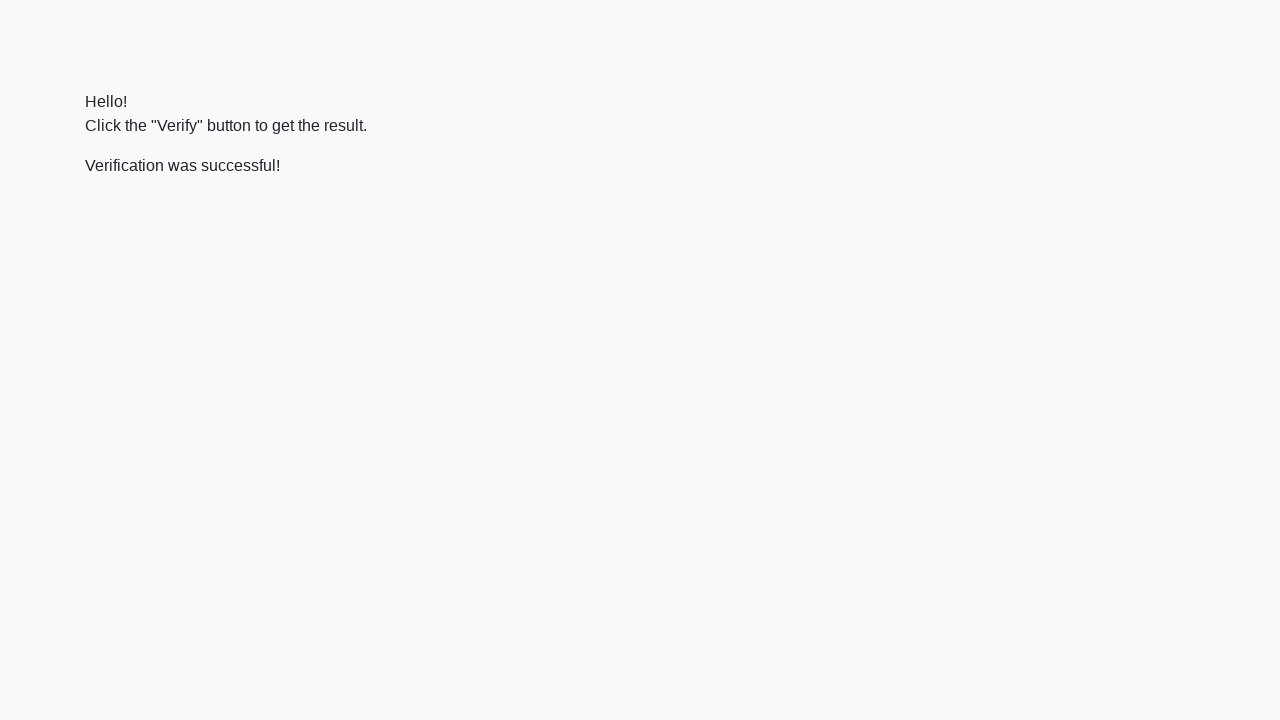

Located the verify message element
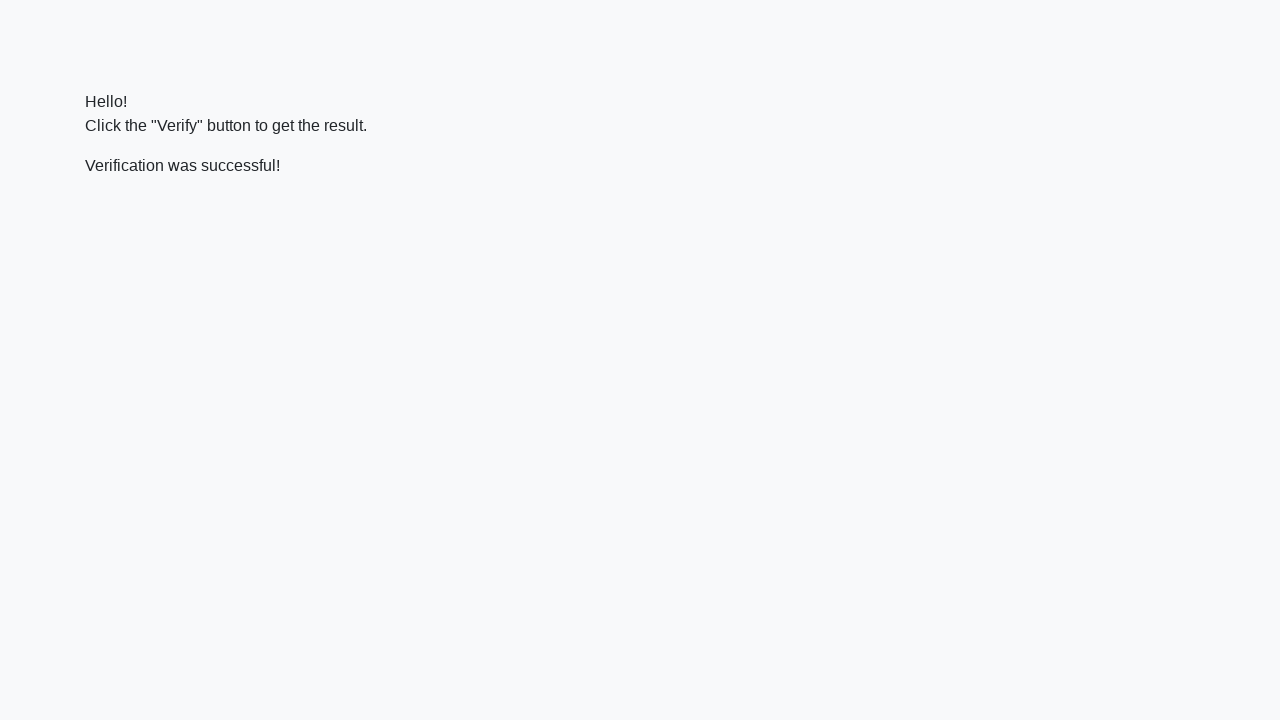

Success message appeared on the page
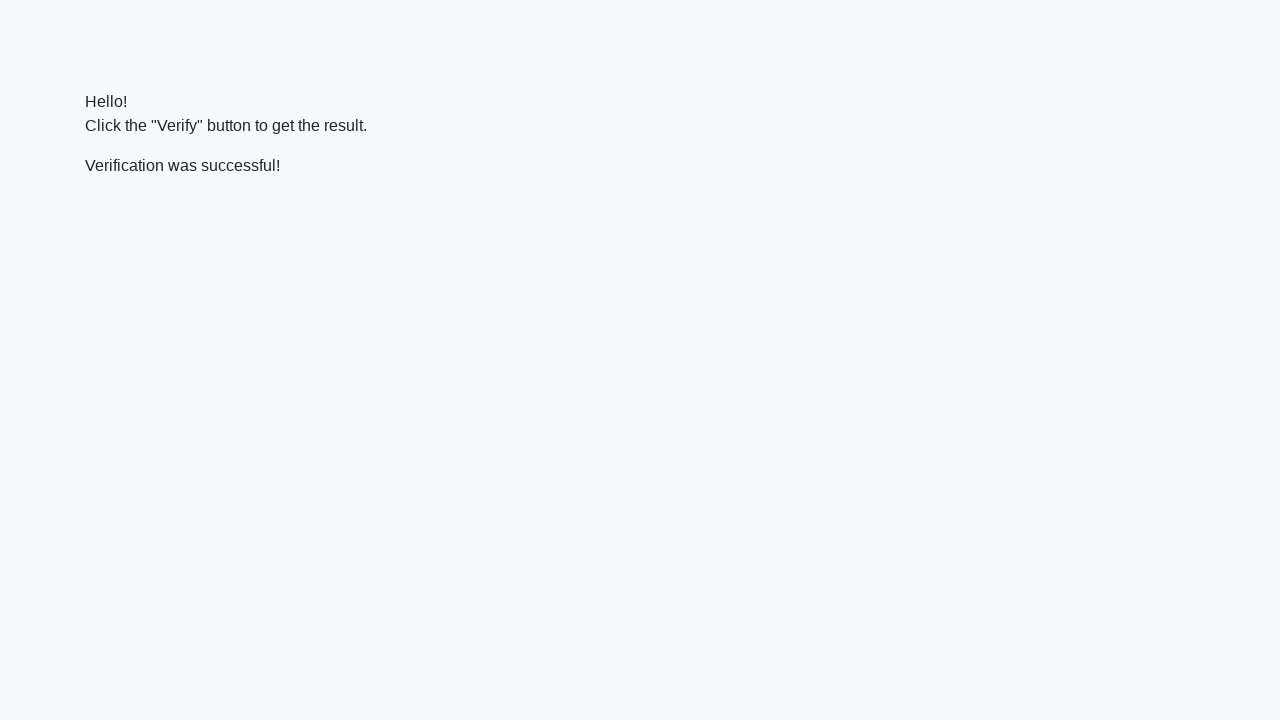

Verified that success message contains 'successful'
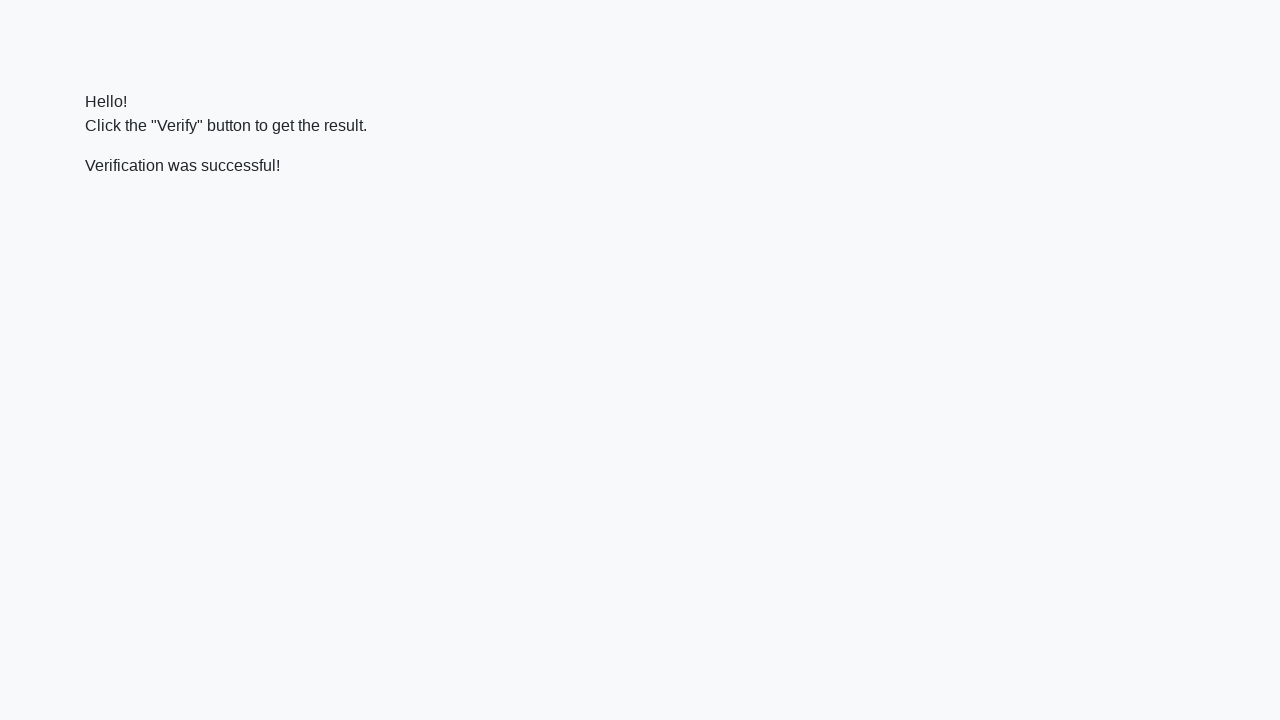

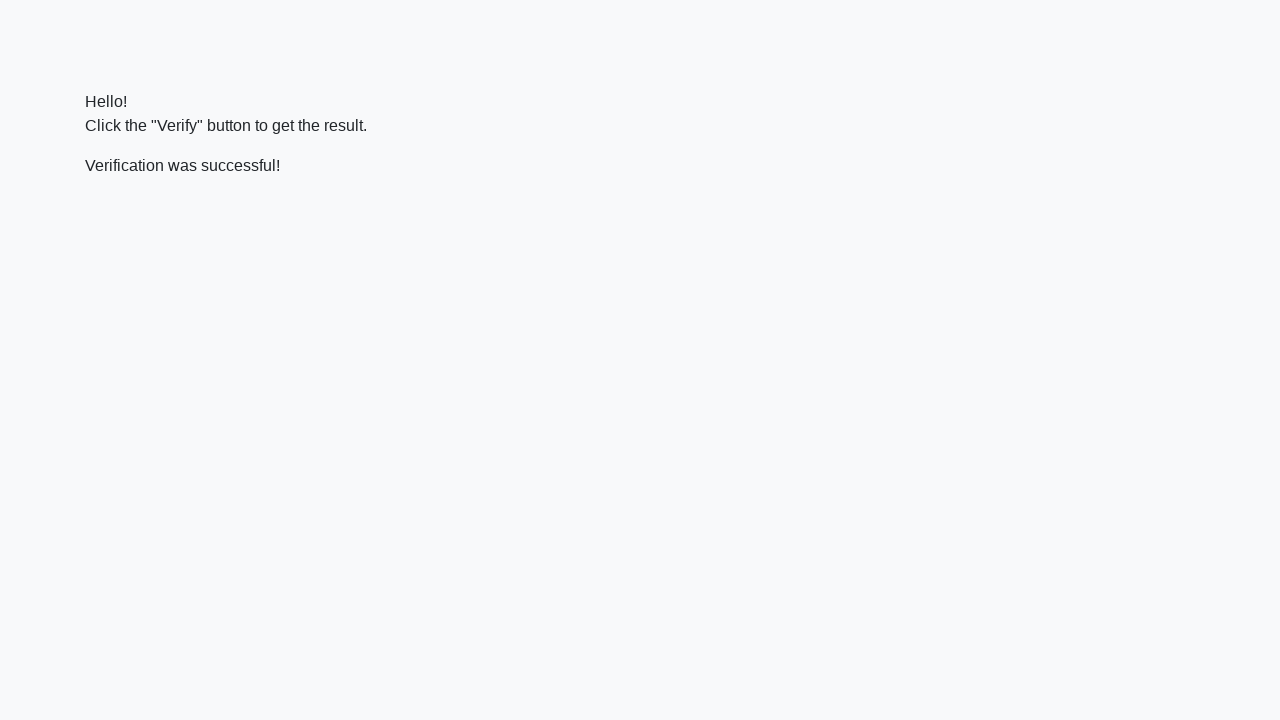